Tests vegetable search functionality on GreenKart website by entering a search term and verifying product results are displayed

Starting URL: https://rahulshettyacademy.com/seleniumPractise/#/

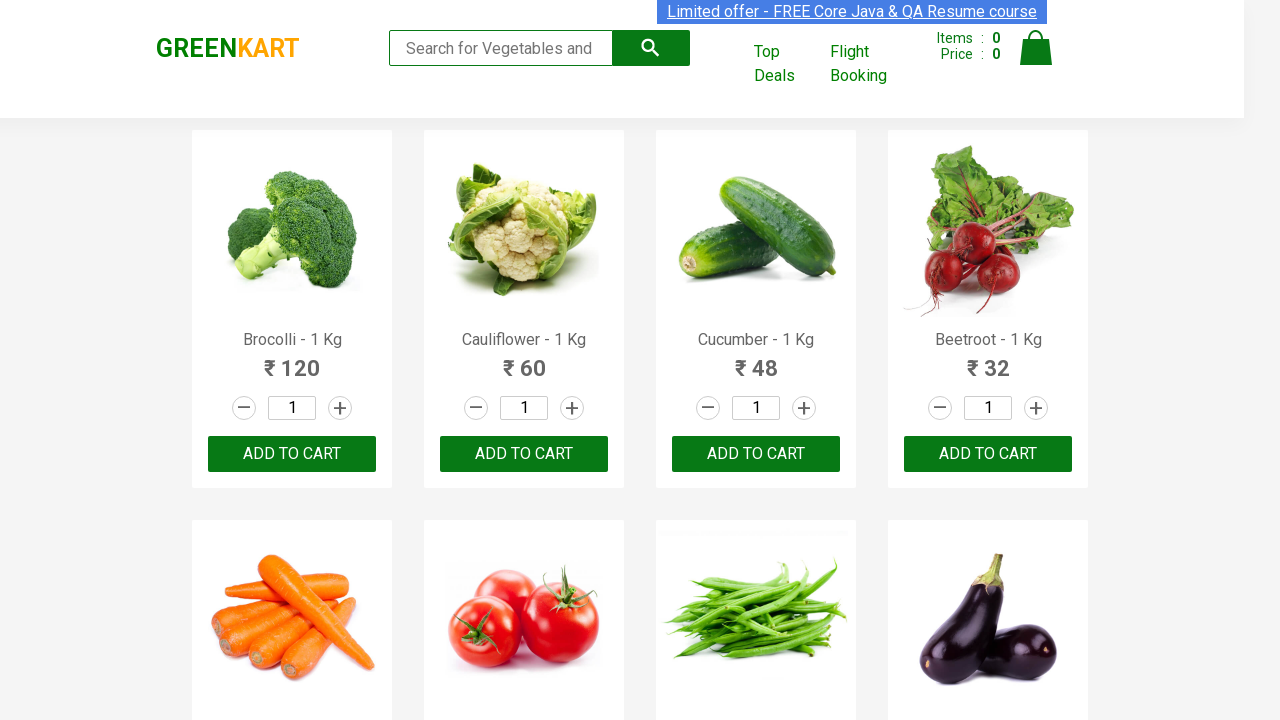

Entered 'Tomato' in the vegetable search box on input[placeholder='Search for Vegetables and Fruits']
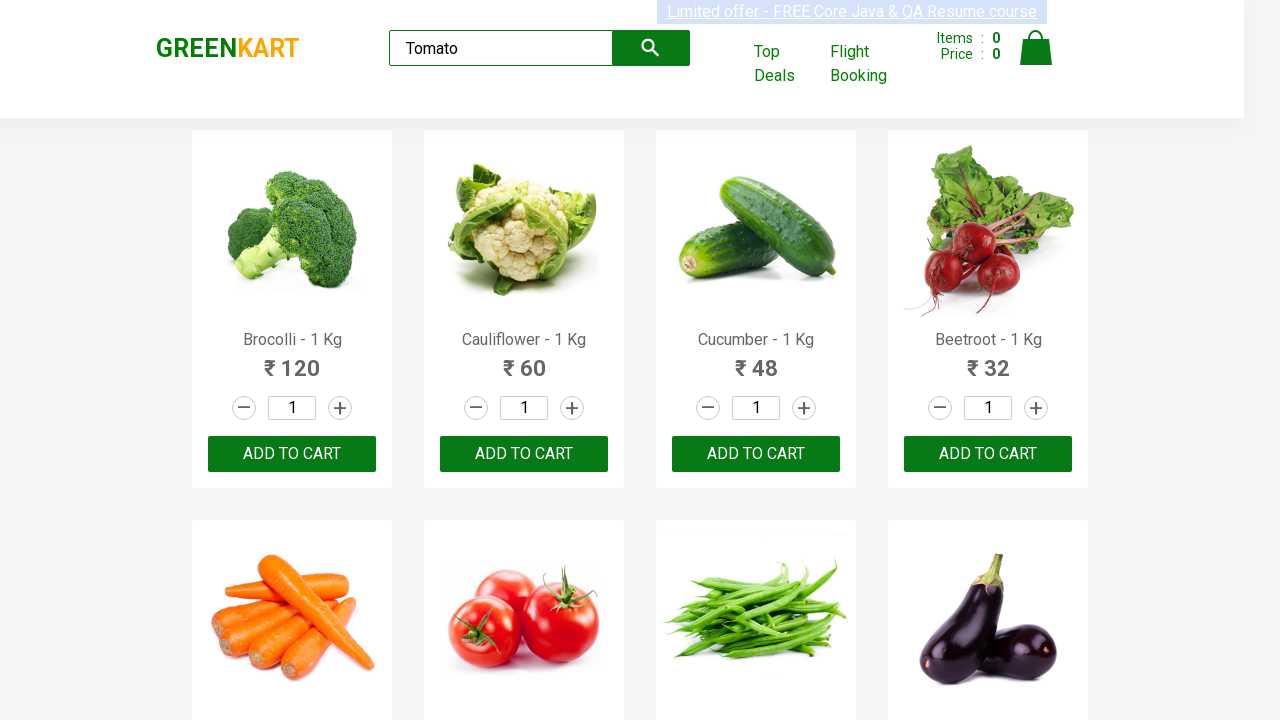

Waited 2 seconds for search results to load
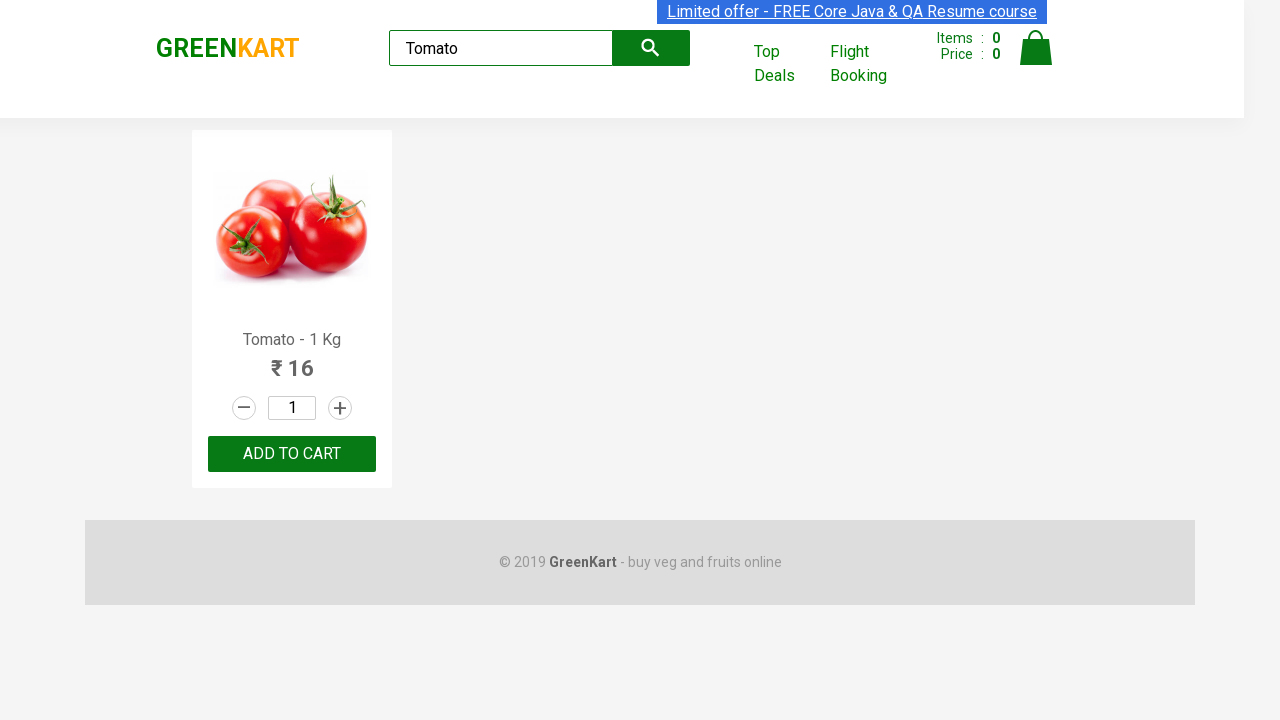

Verified product name element is displayed in search results
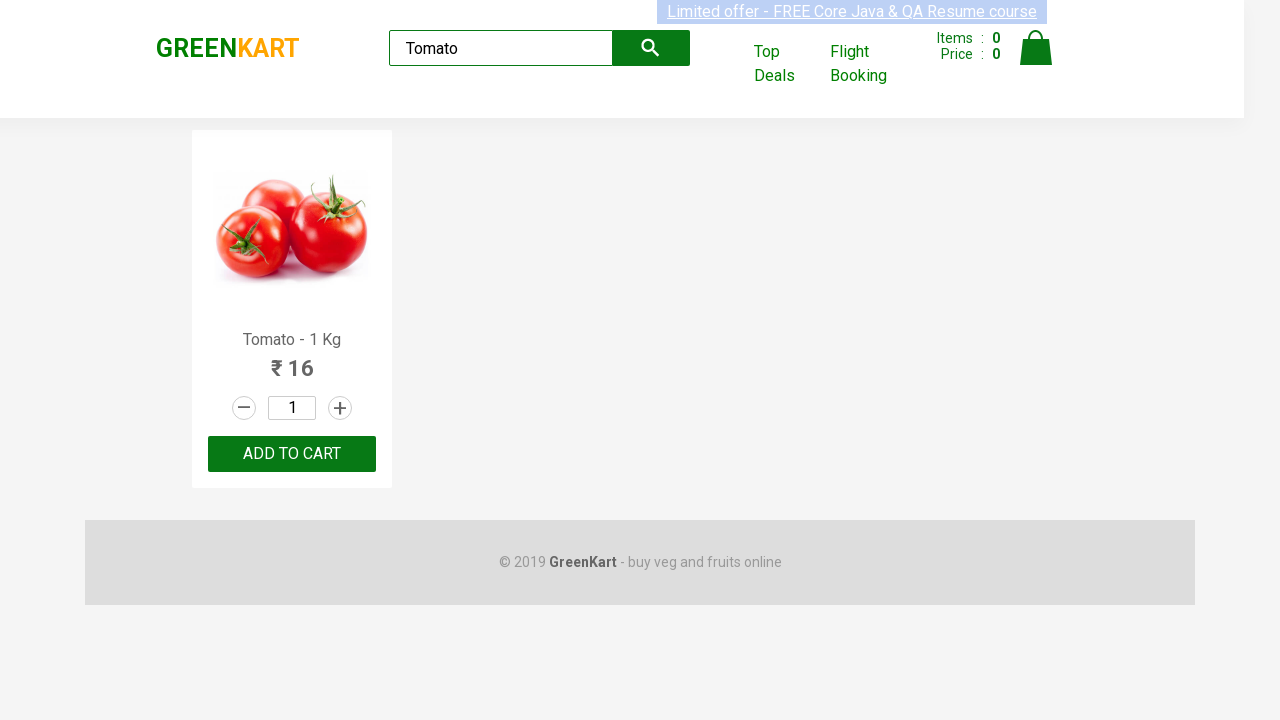

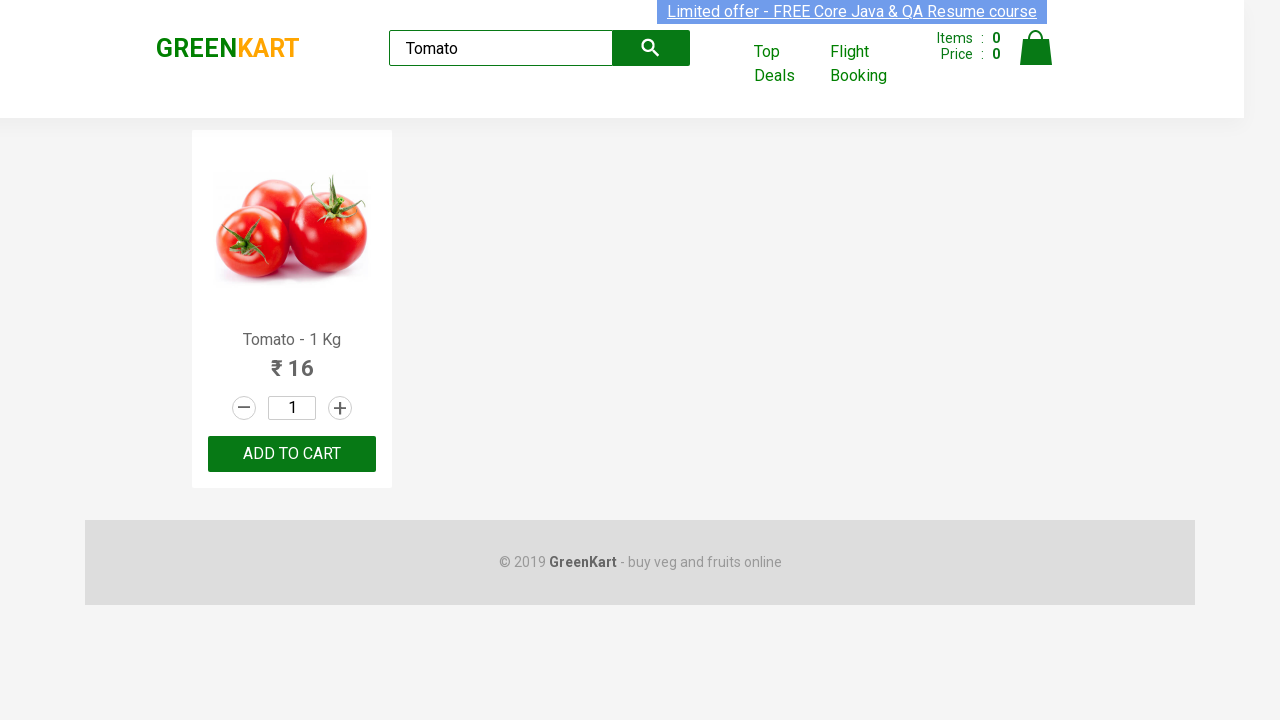